Tests coffee cart functionality by adding items to cart, verifying total, and completing checkout

Starting URL: https://seleniumbase.io/coffee/

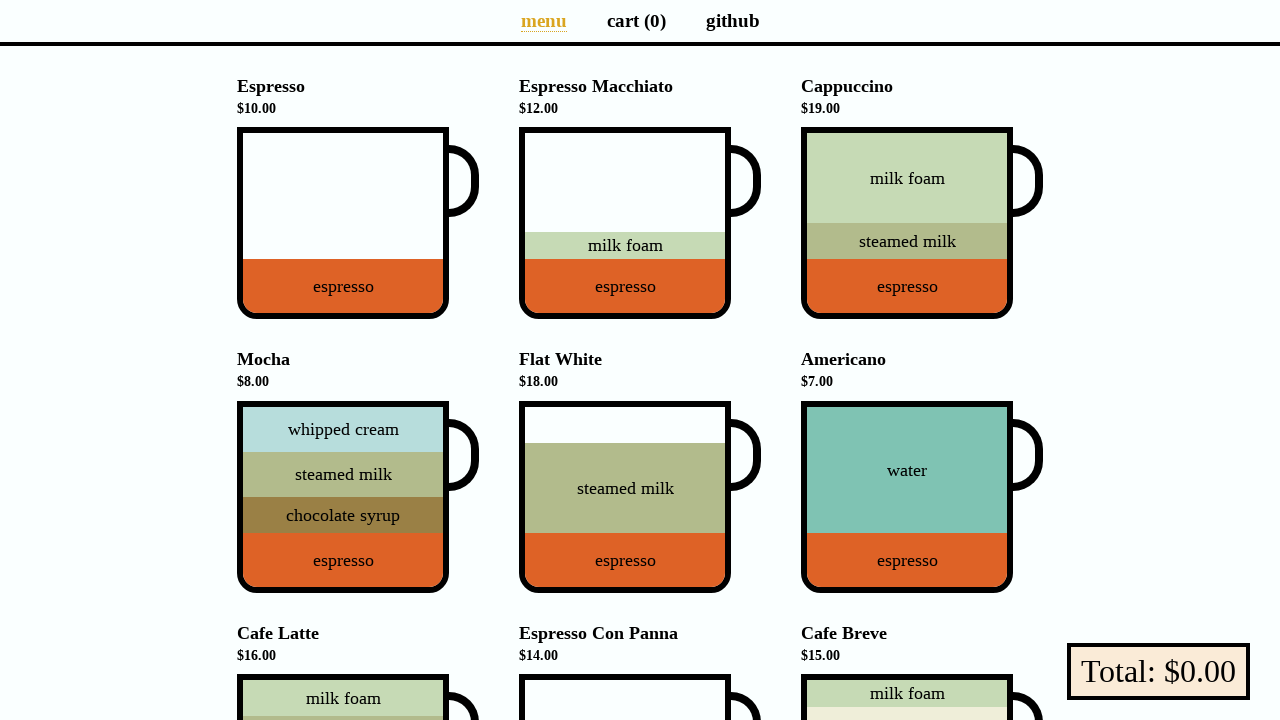

Clicked Cappuccino to add to cart at (907, 223) on div[data-sb="Cappuccino"]
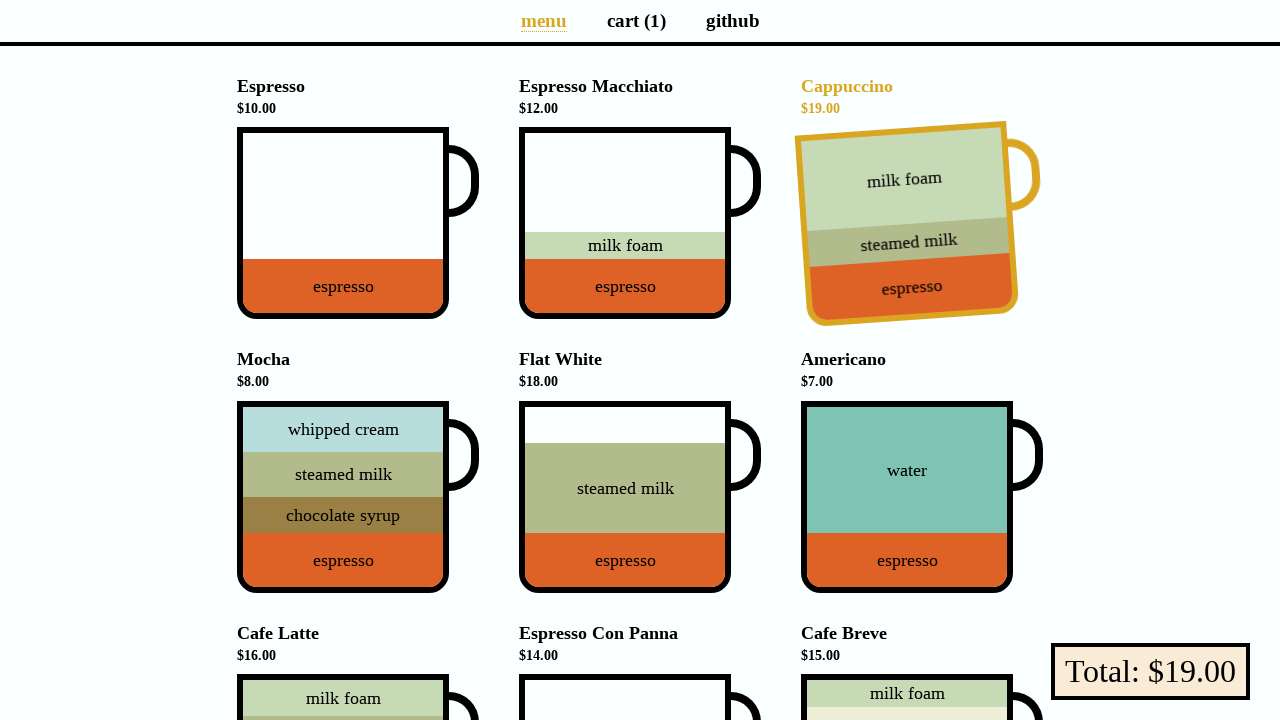

Clicked Flat White to add to cart at (625, 497) on div[data-sb="Flat-White"]
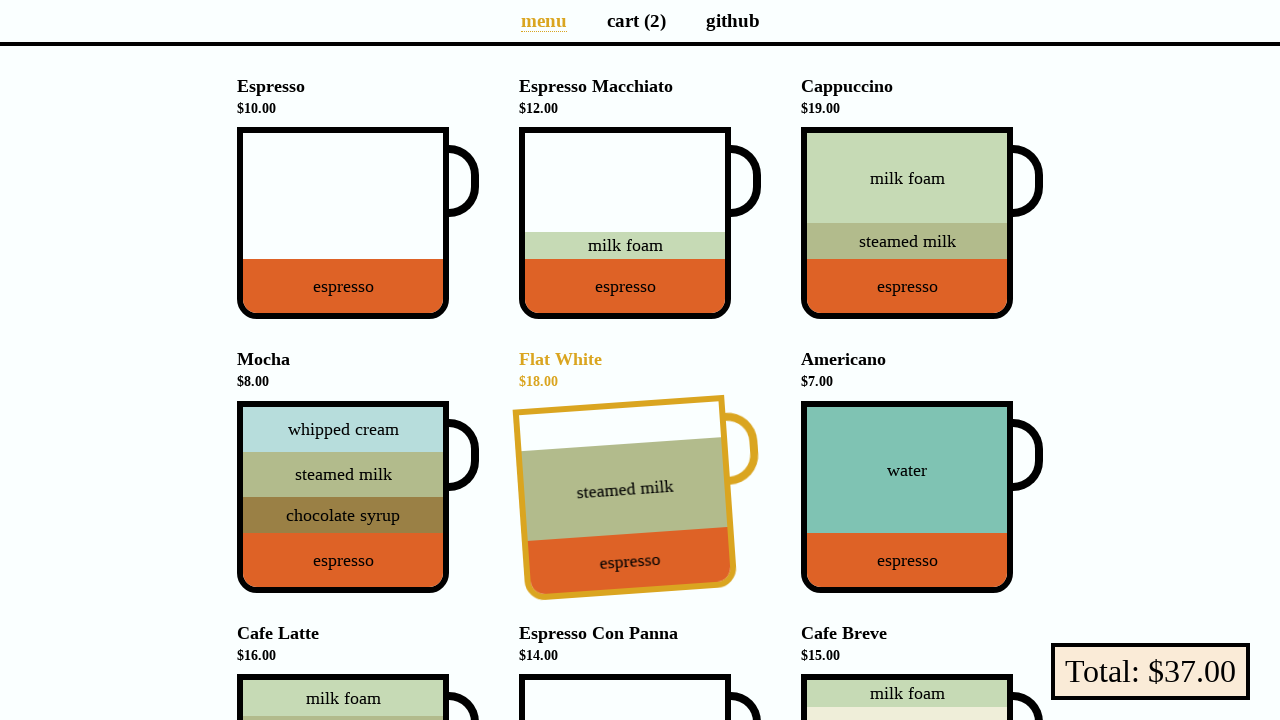

Clicked Cafe Latte to add to cart at (343, 627) on div[data-sb="Cafe-Latte"]
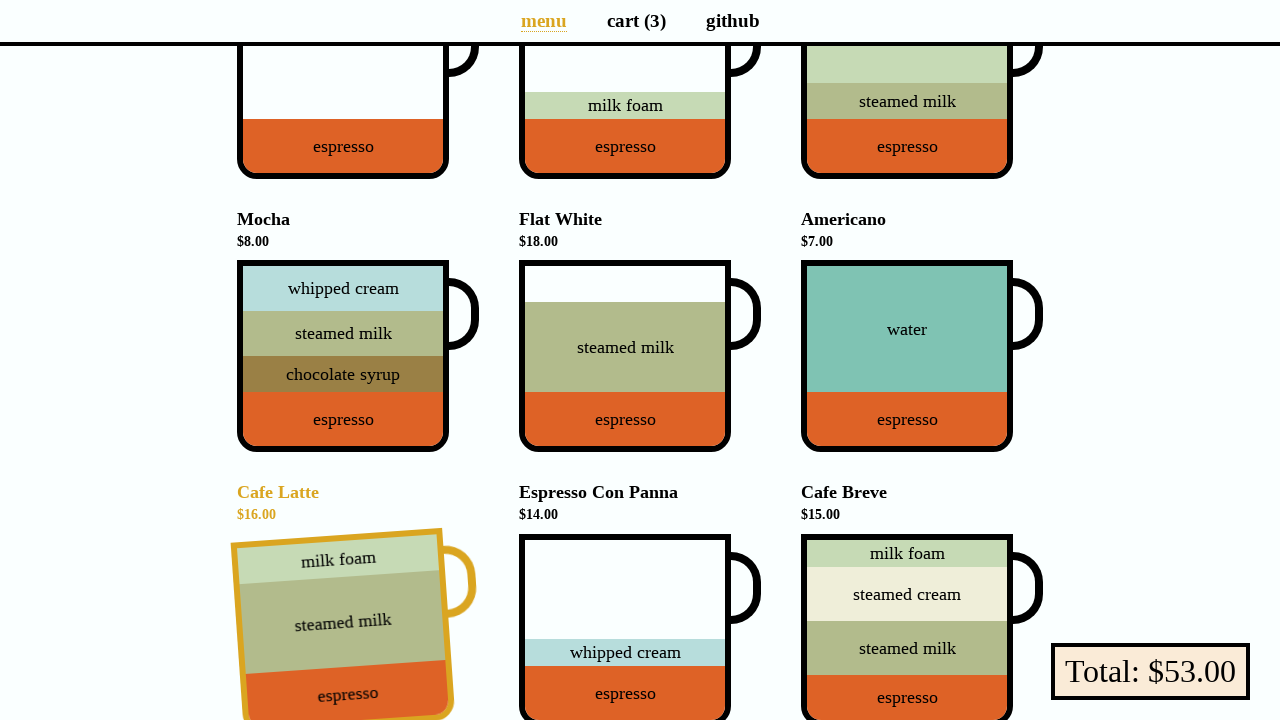

Navigated to cart page at (636, 20) on a[aria-label="Cart page"]
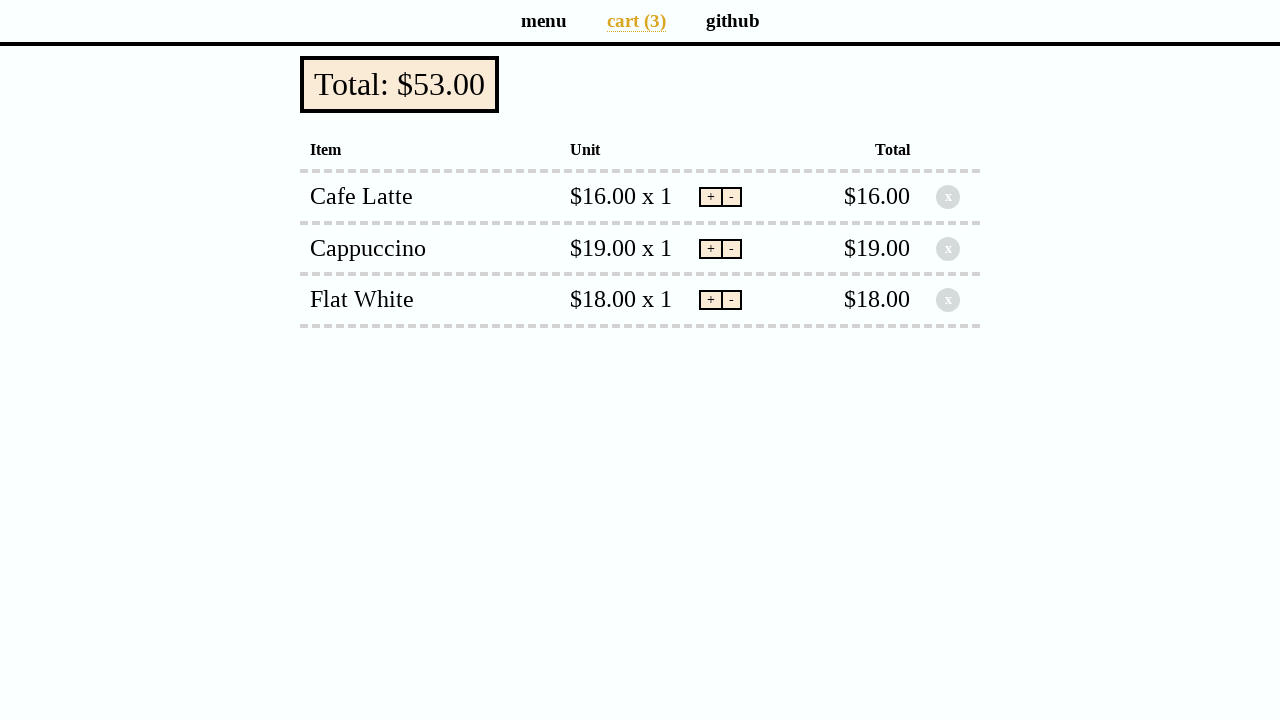

Verified cart total is $53.00
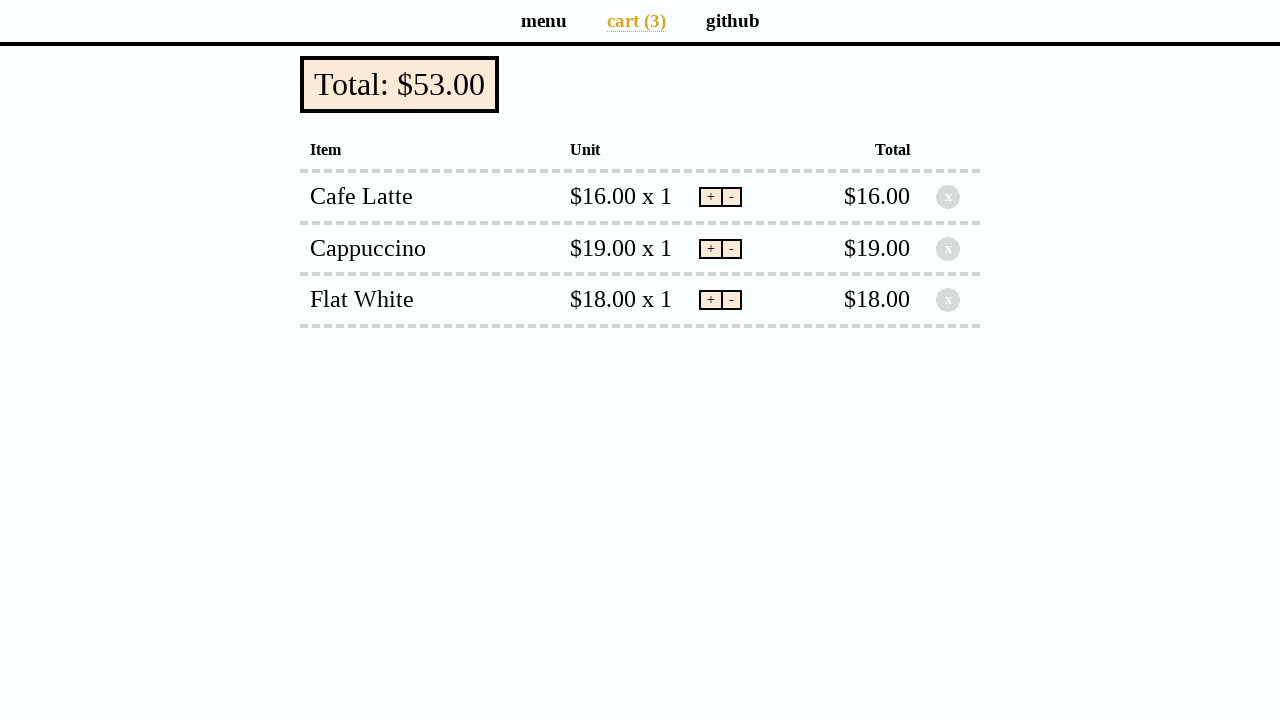

Clicked pay button to proceed to checkout at (400, 84) on button.pay
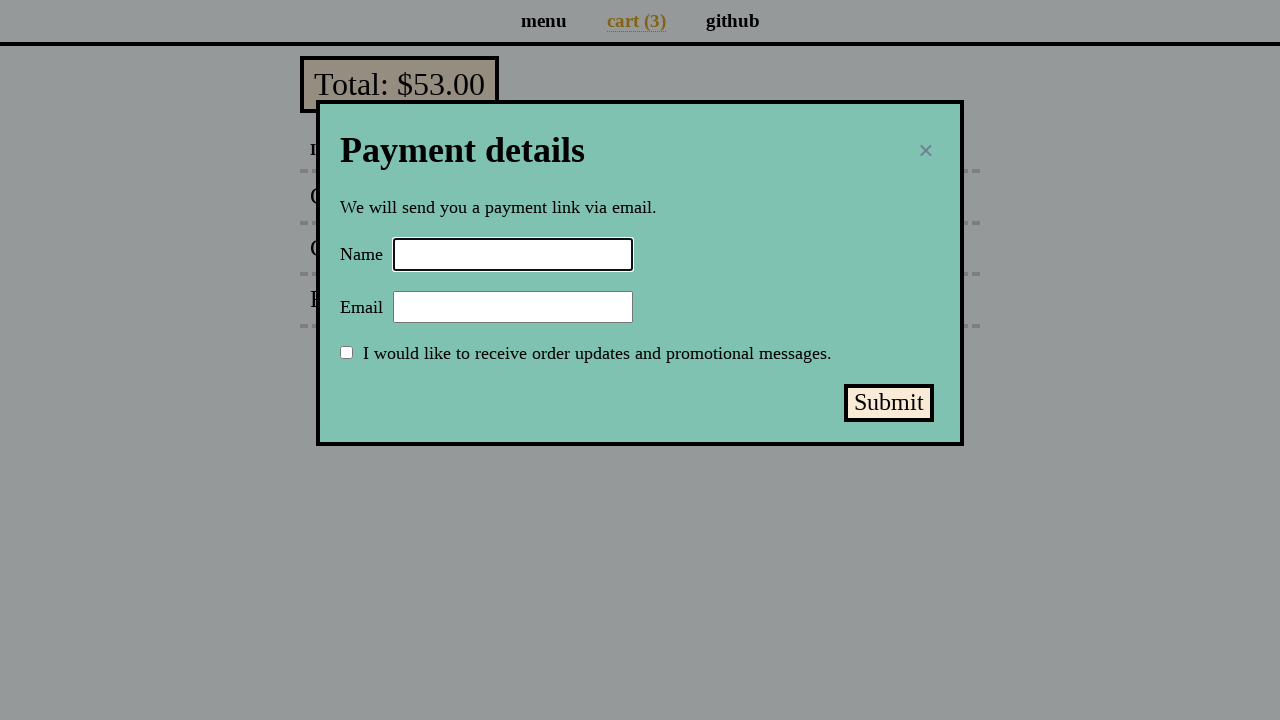

Filled in customer name as 'Selenium Coffee' on input#name
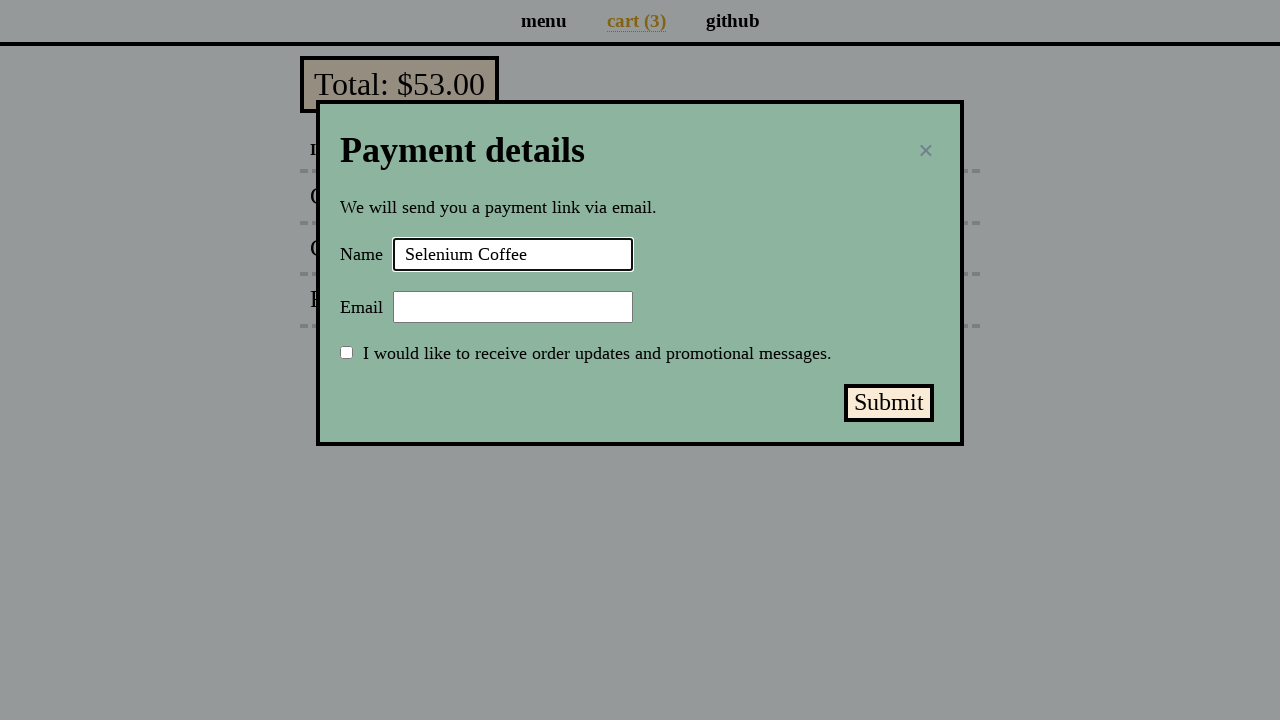

Filled in email as 'test@test.test' on input#email
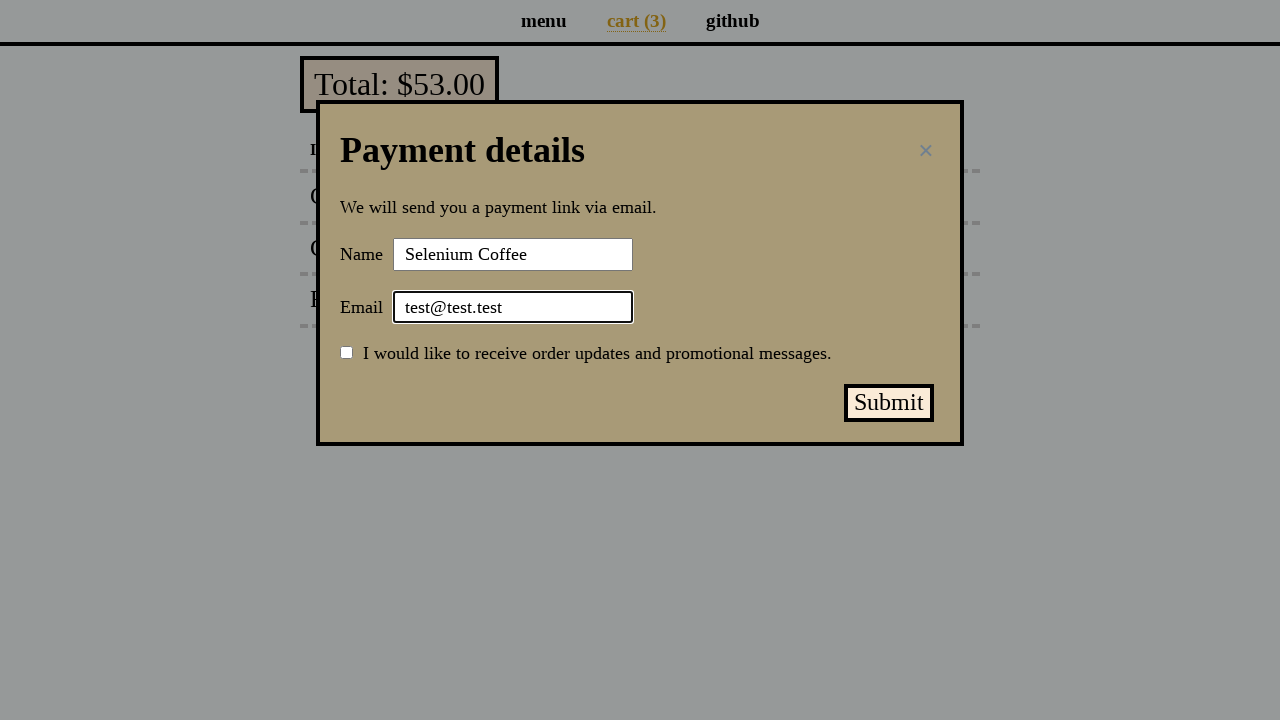

Clicked submit payment button at (889, 403) on button#submit-payment
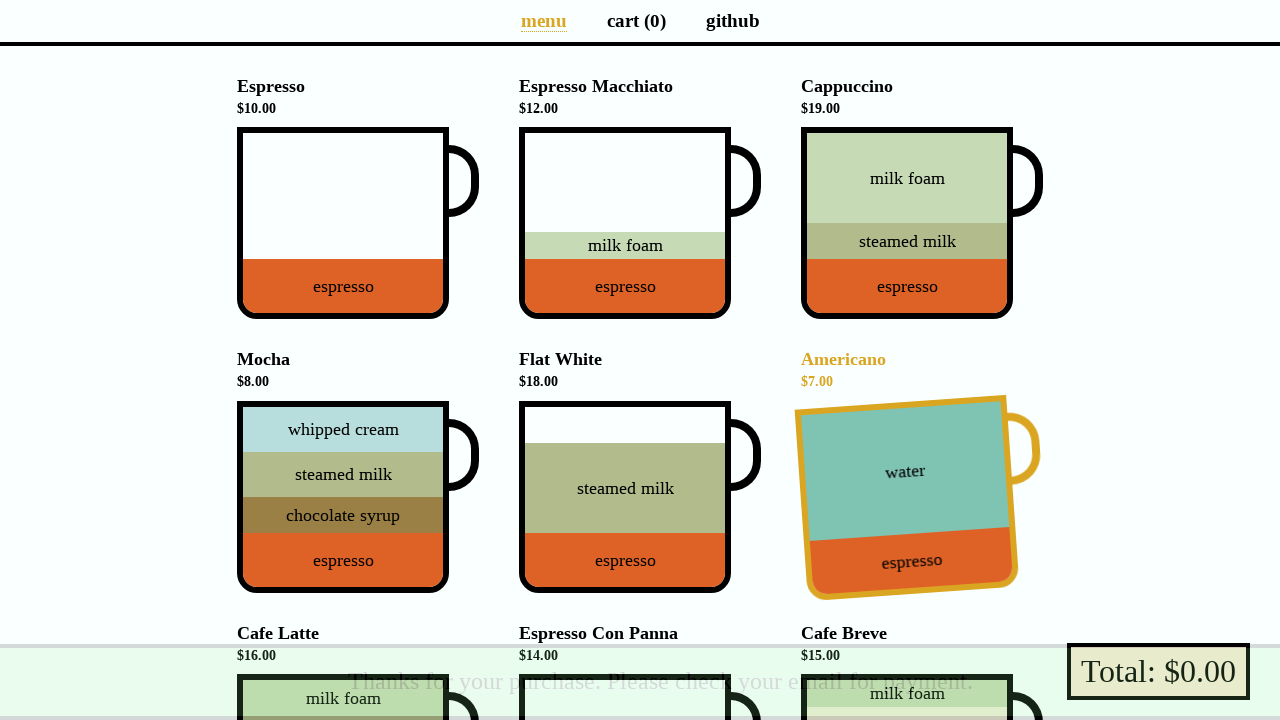

Verified purchase success message appeared
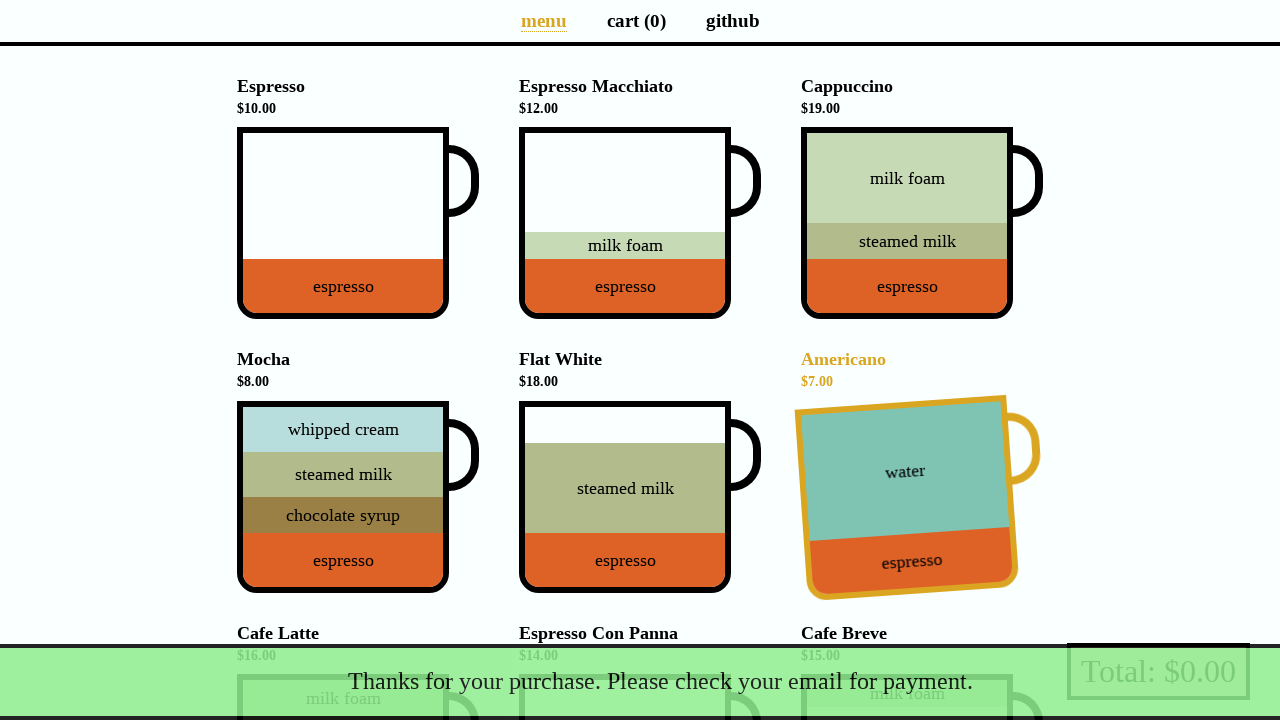

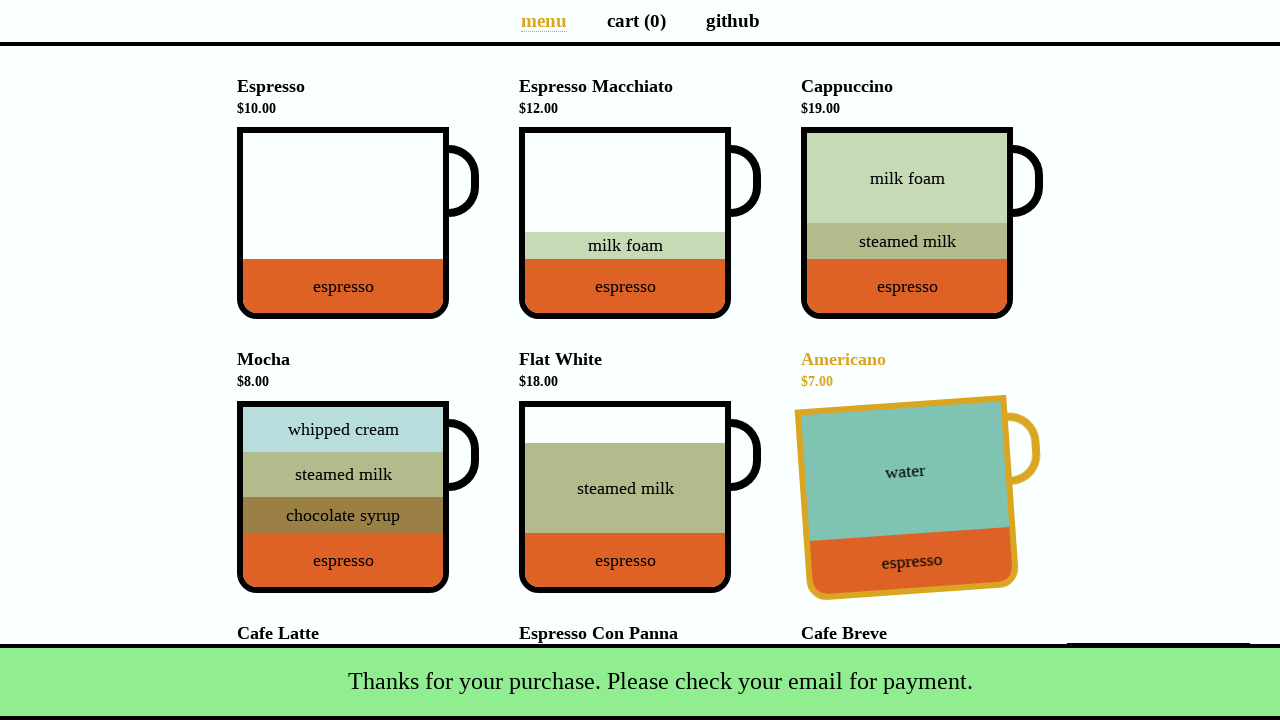